Tests keyboard navigation accessibility by pressing Tab and verifying that focused elements are visible

Starting URL: https://namhbcf-uk.pages.dev/

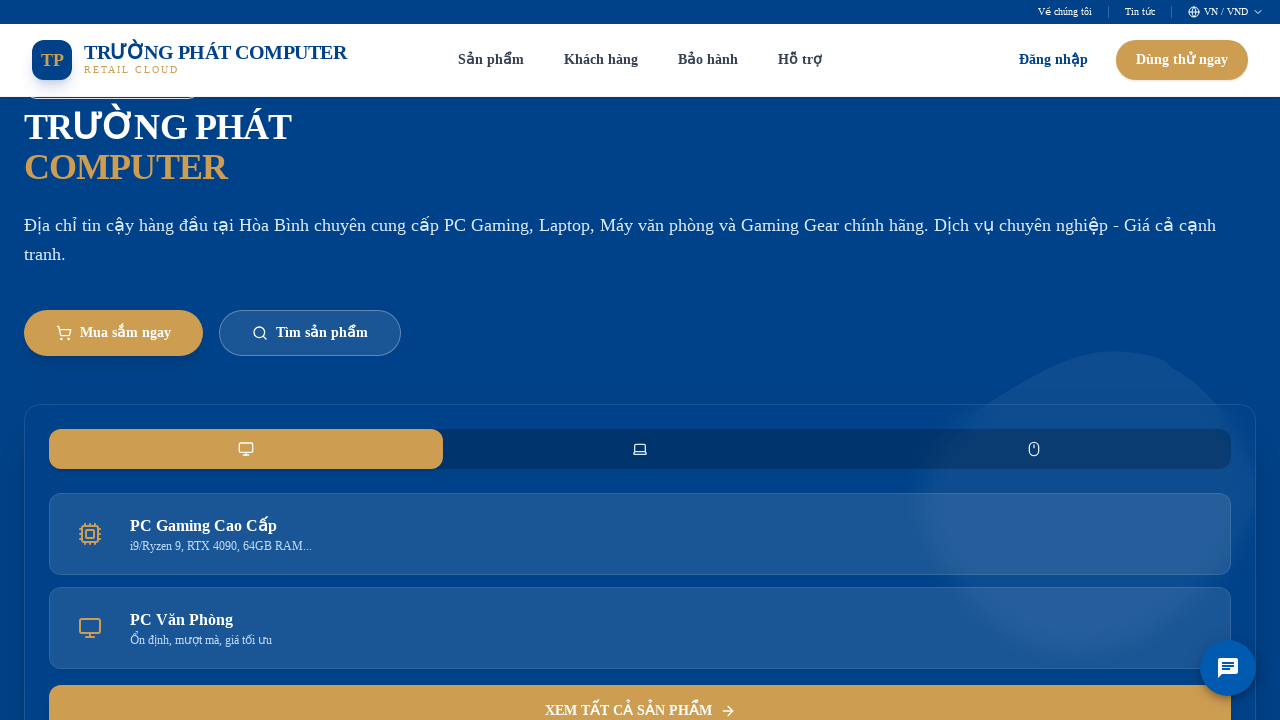

Waited for page to load with networkidle state
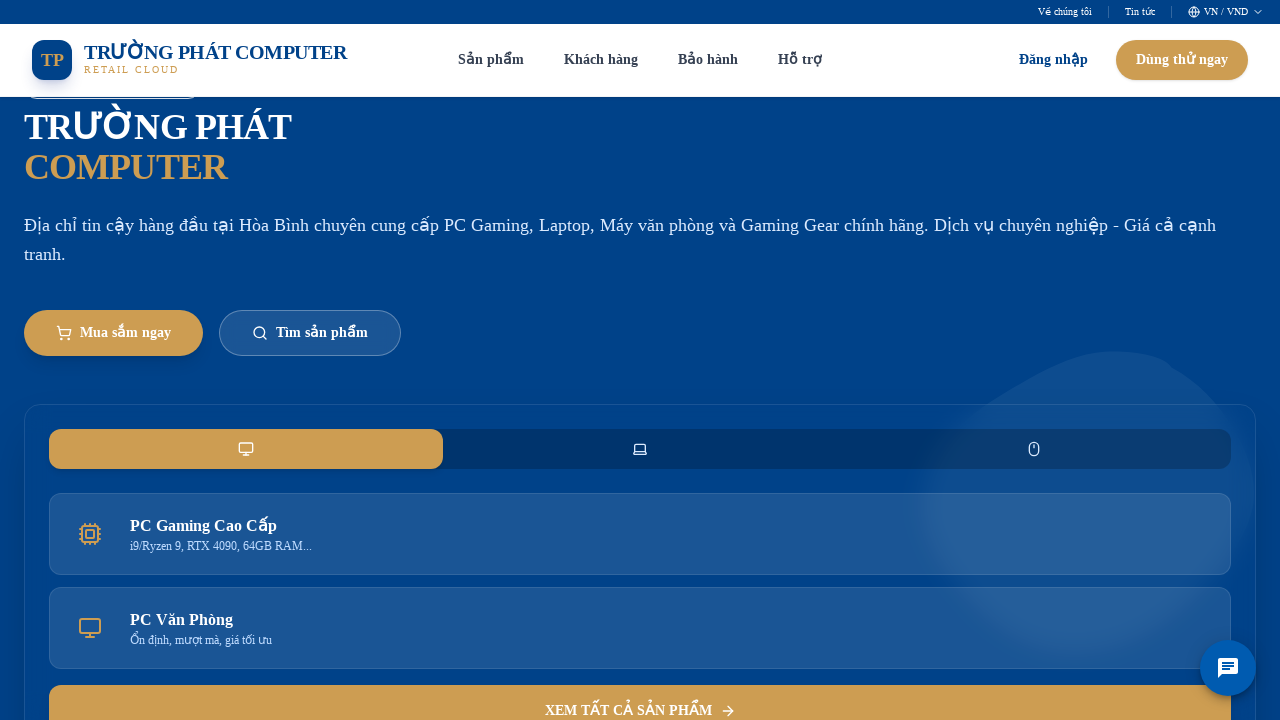

Pressed Tab key to navigate to next focusable element
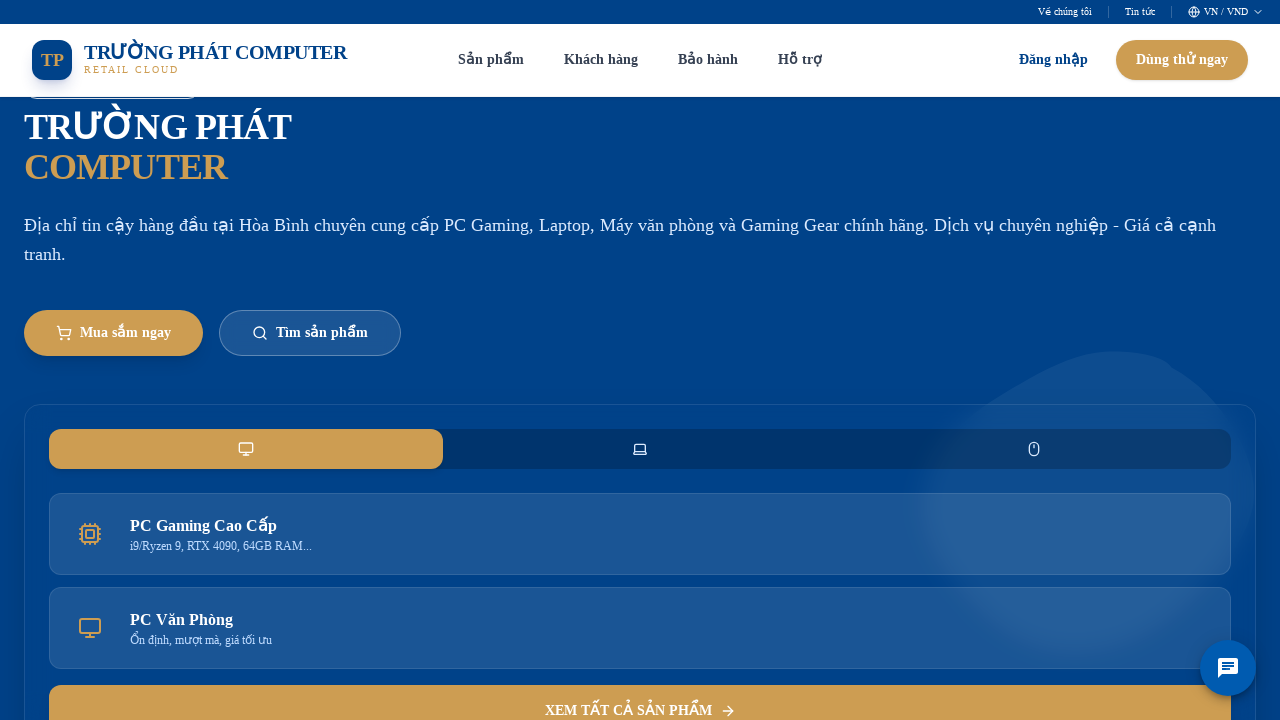

Located the currently focused element
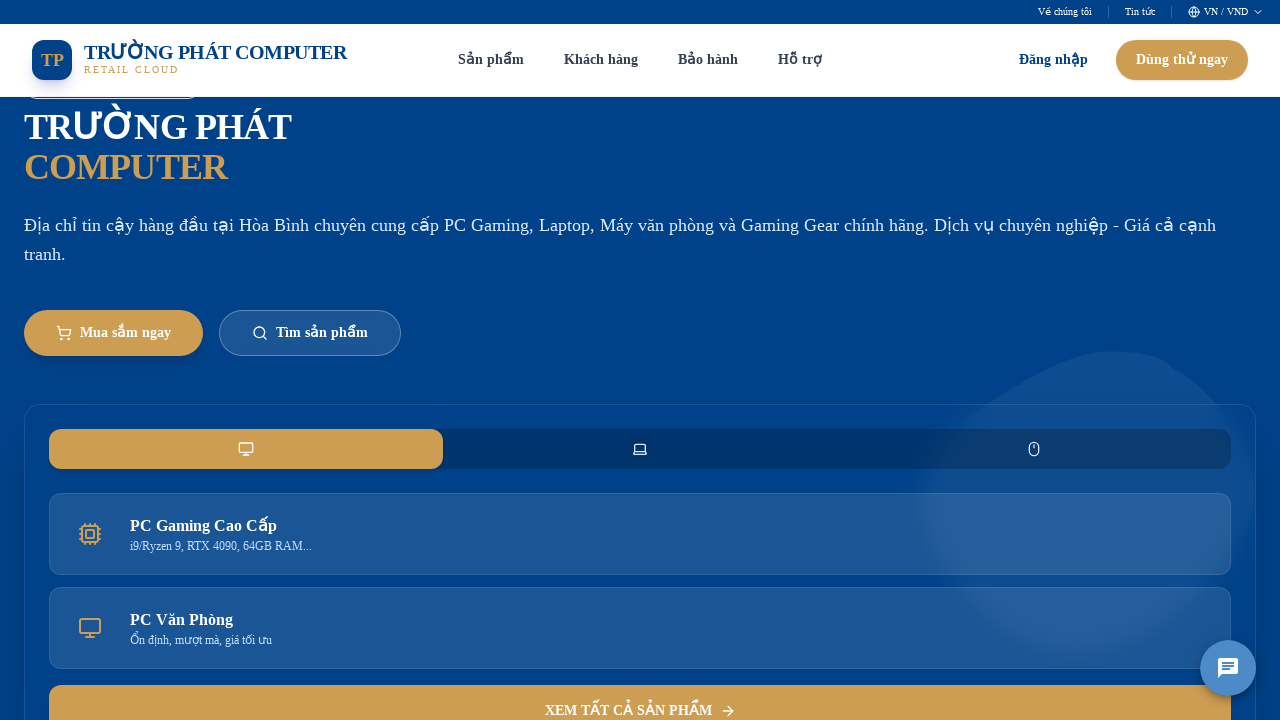

Confirmed that focused element is visible
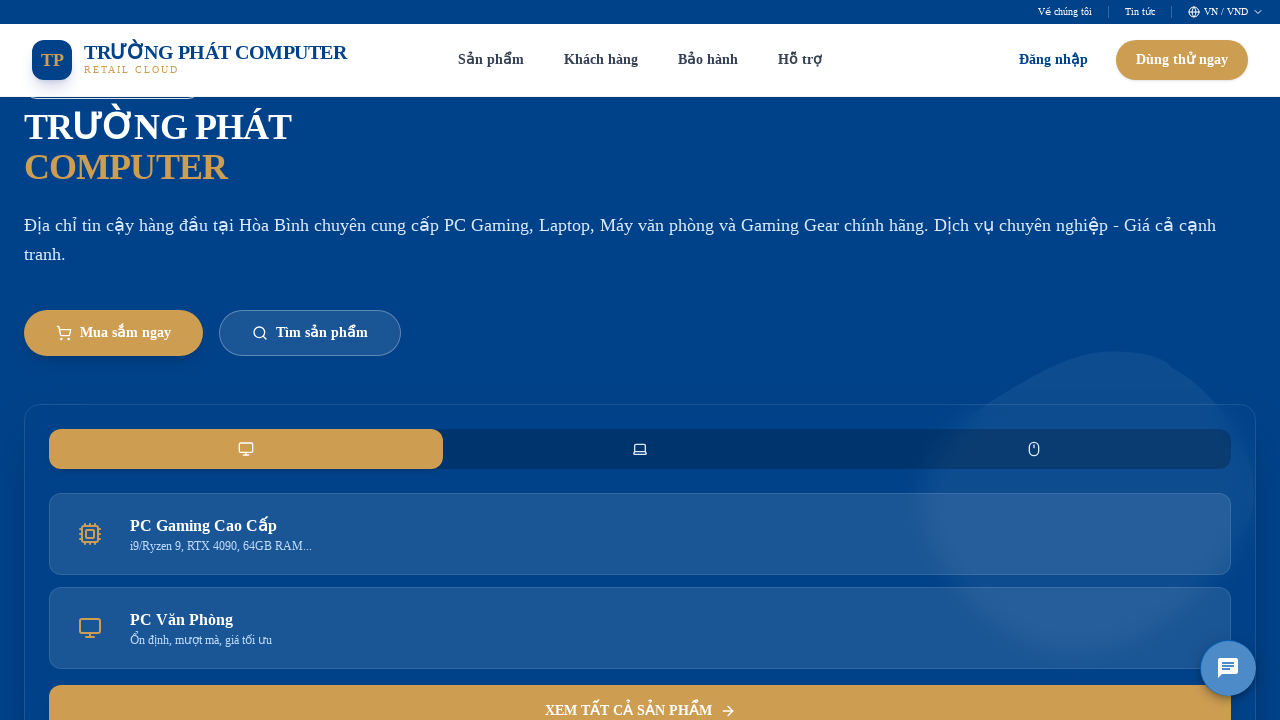

Waited for focused element to be in visible state
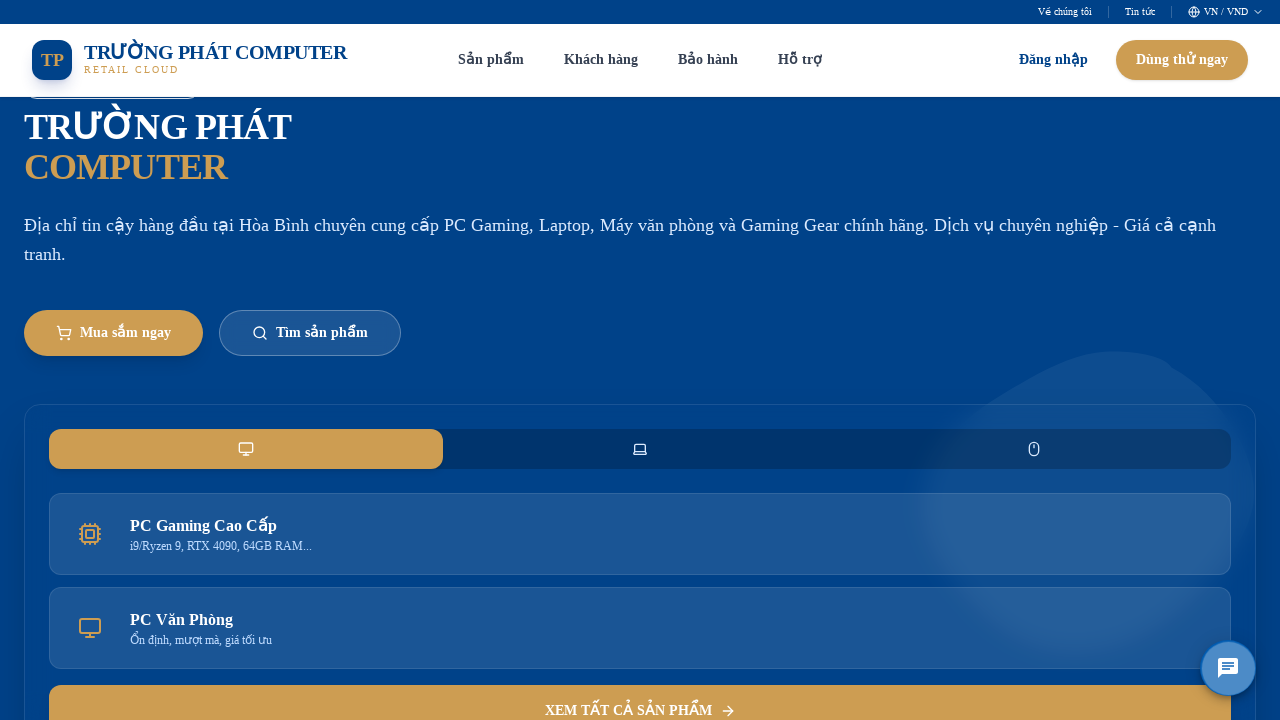

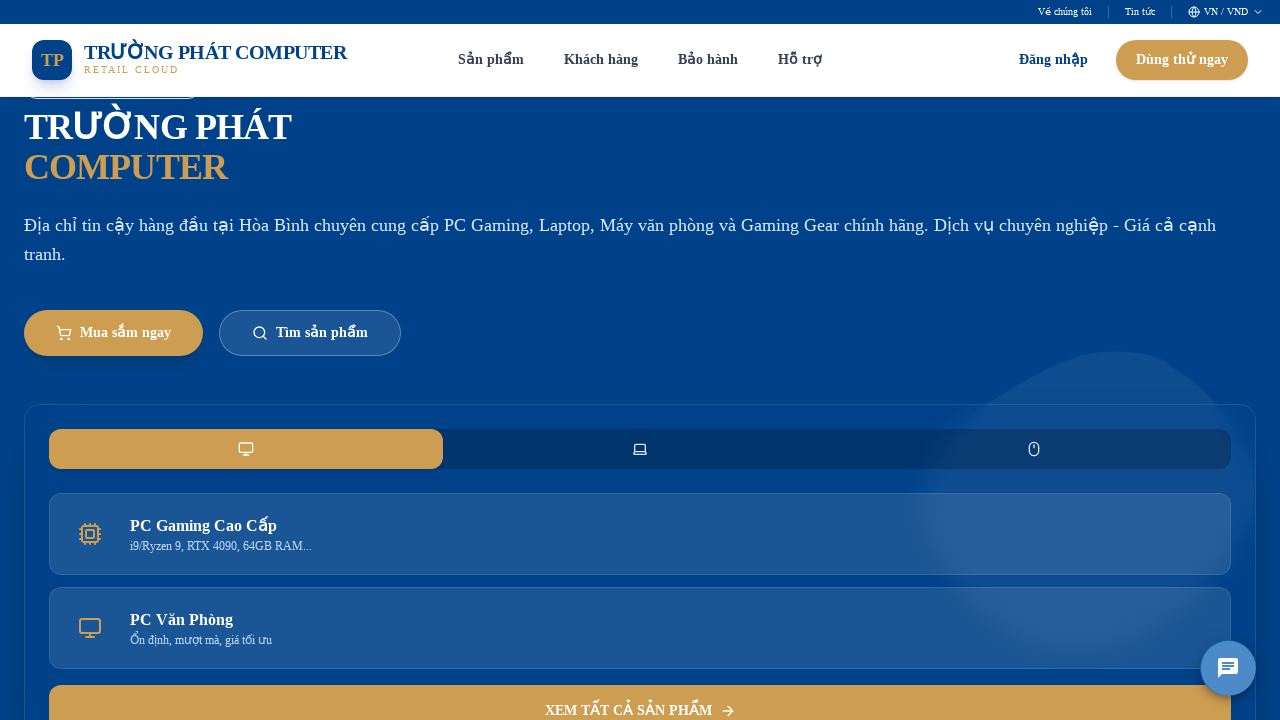